Tests drag and drop functionality by dragging element A onto element B and verifying the order changes

Starting URL: https://the-internet.herokuapp.com/

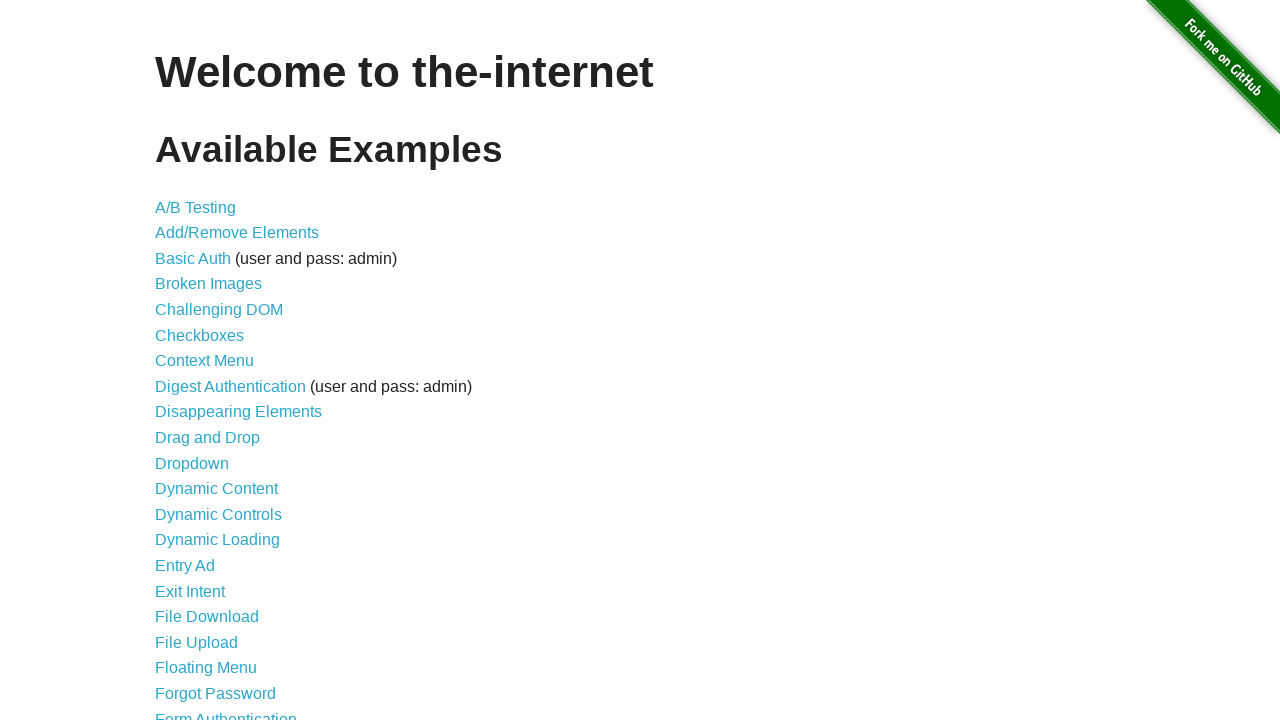

Clicked on Drag and Drop link at (208, 438) on a[href='/drag_and_drop']
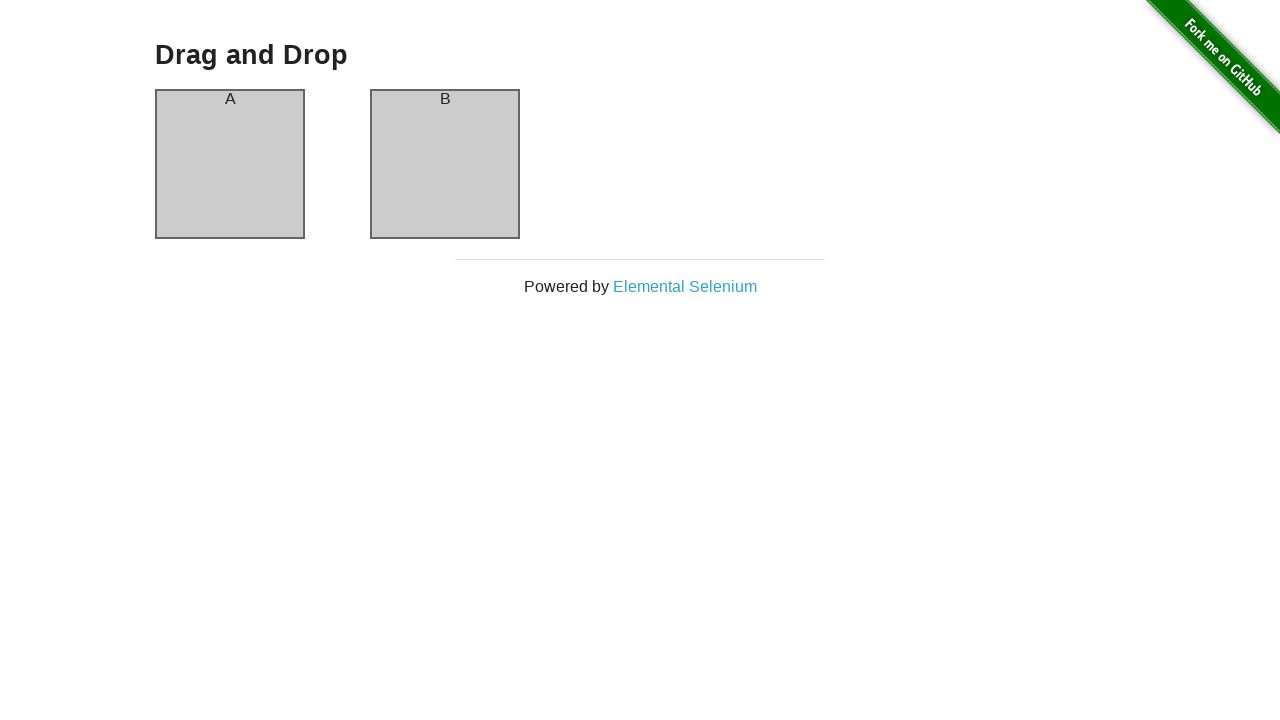

Drag and drop elements loaded
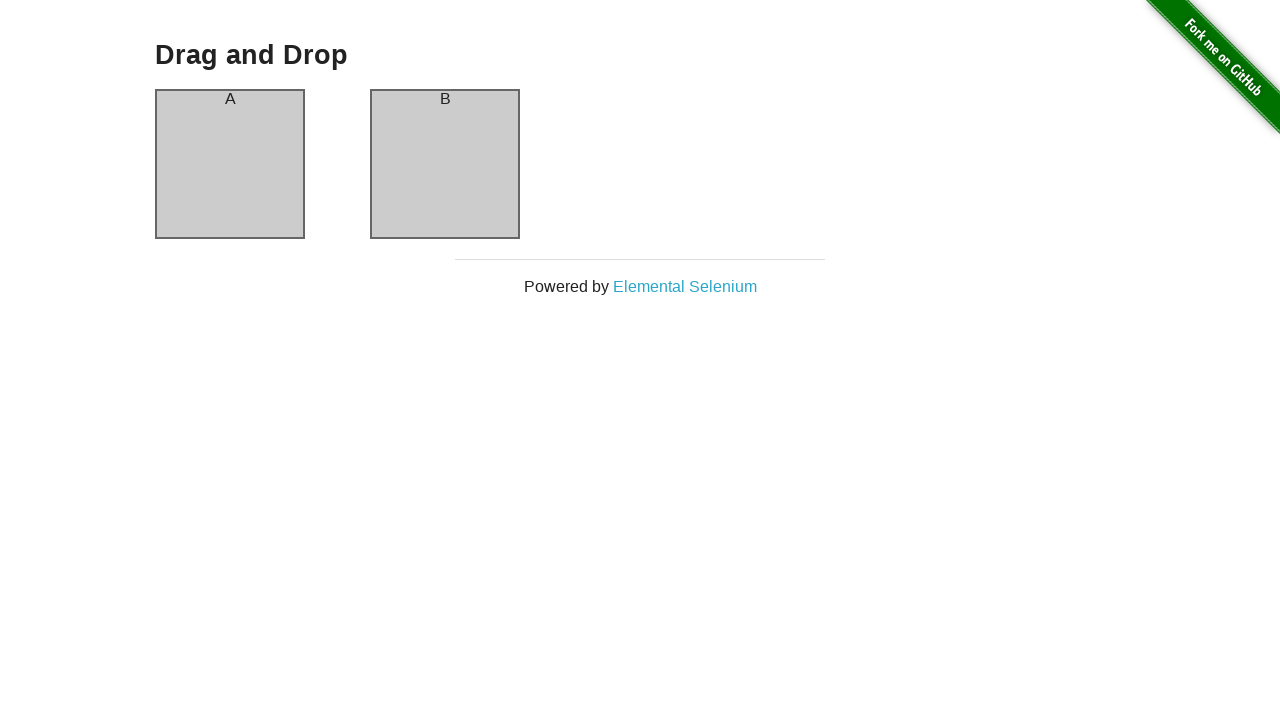

Dragged element A onto element B at (445, 164)
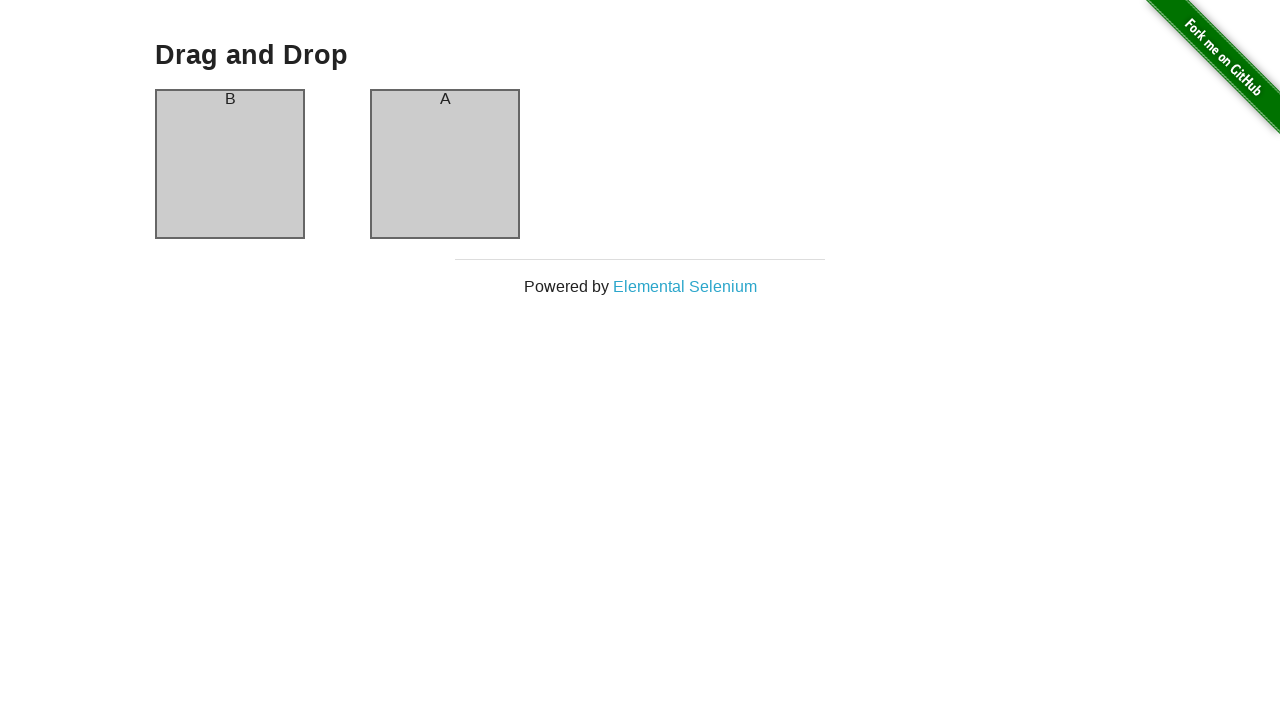

Verified that elements A and B have swapped positions
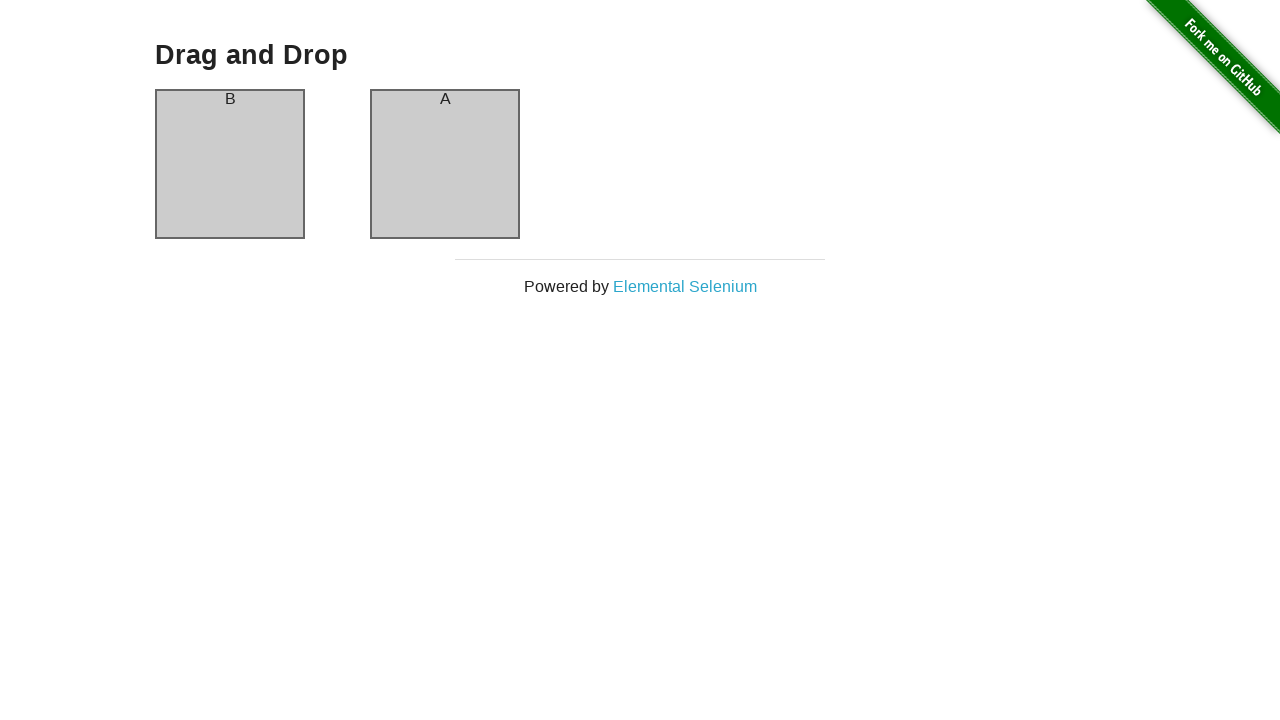

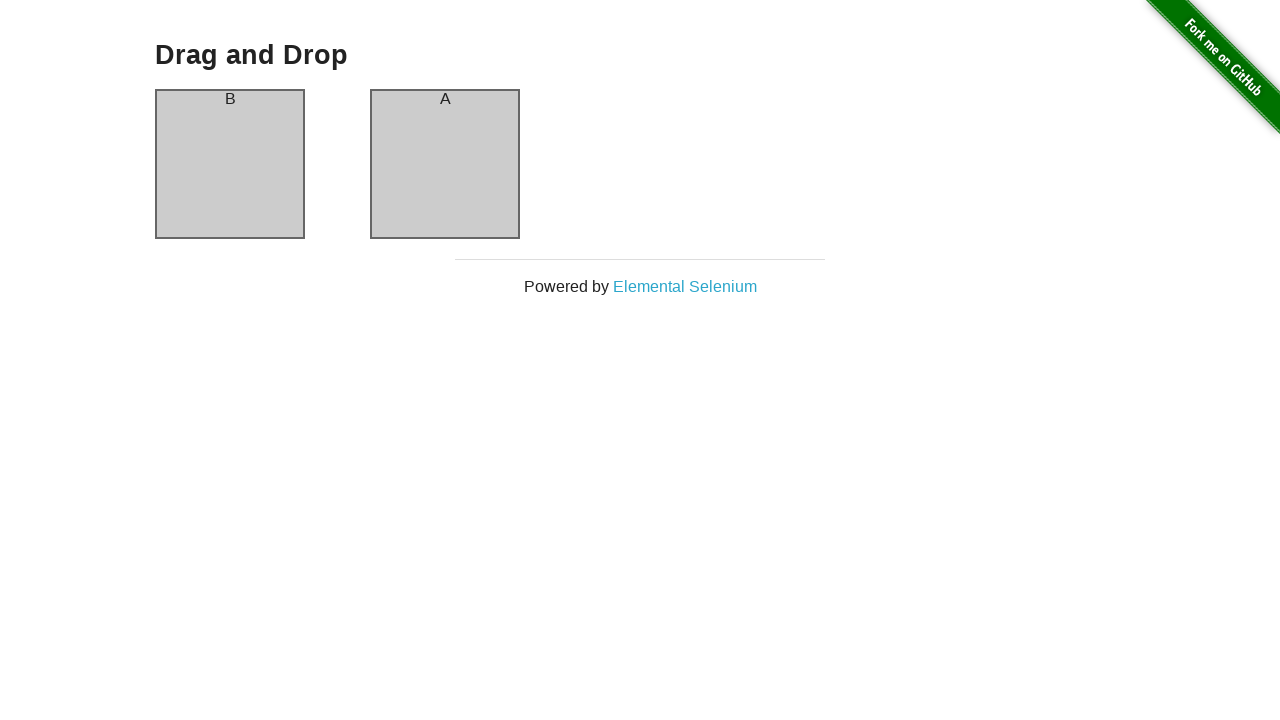